Tests navigation through a banking application interface by clicking various buttons and using browser navigation controls to move between different sections

Starting URL: https://www.globalsqa.com/angularJs-protractor/BankingProject/#/login

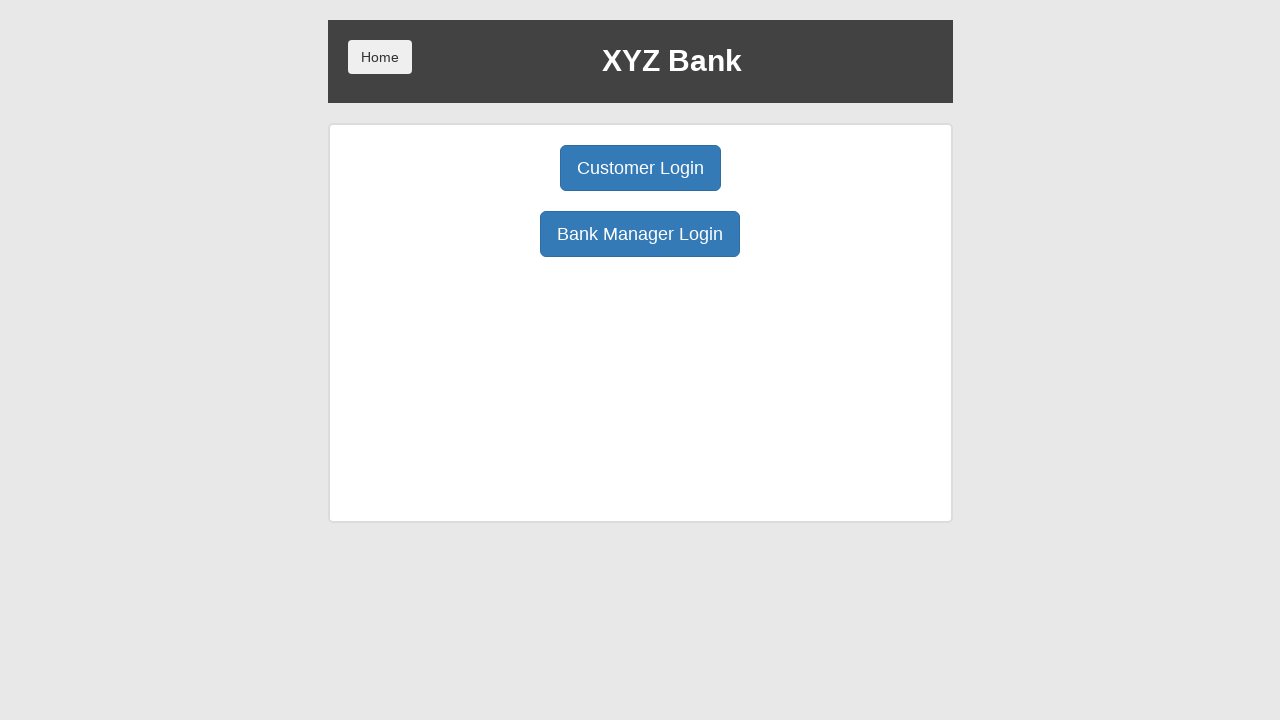

Clicked Customer Login button at (640, 168) on xpath=//button[text()='Customer Login']
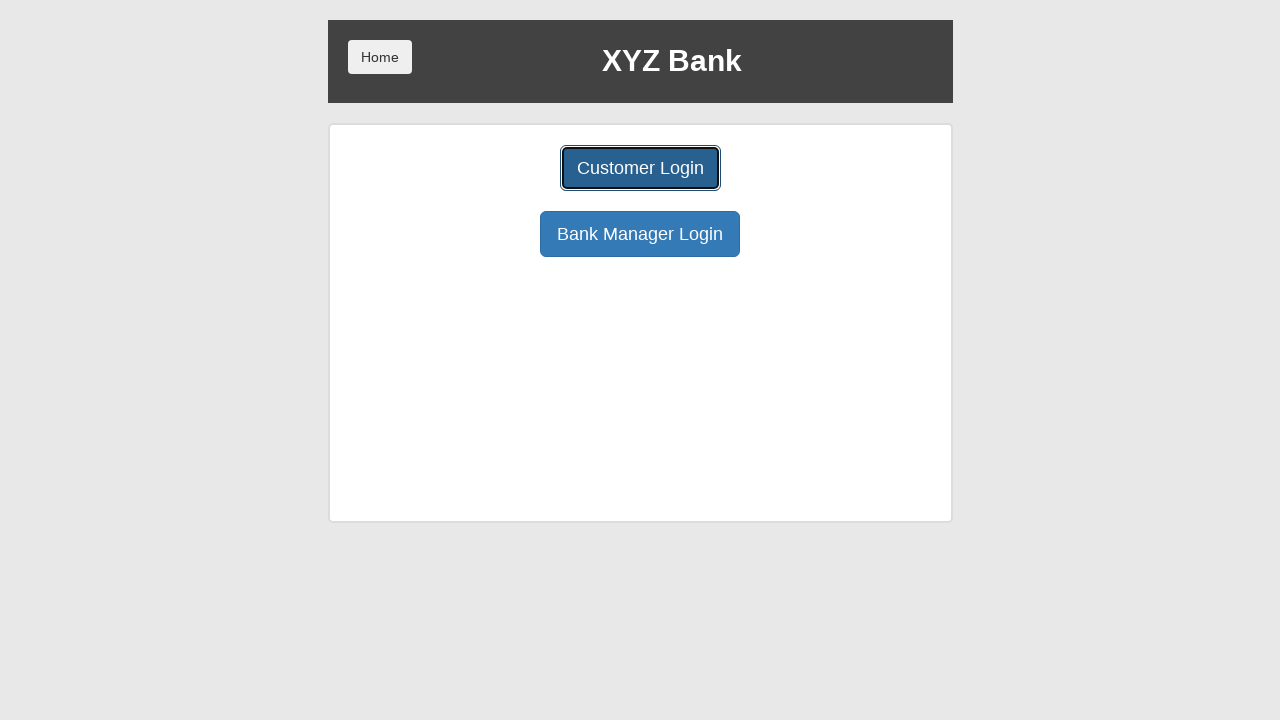

Navigated back to main page
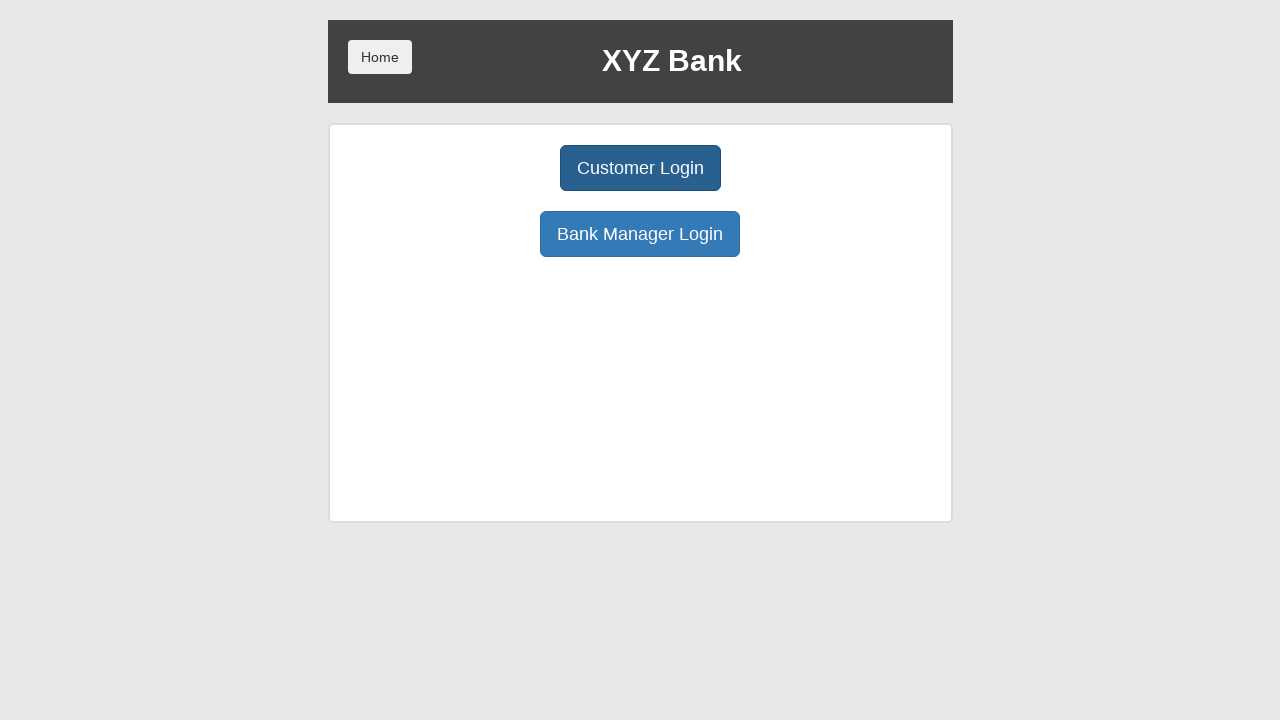

Clicked Bank Manager Login button at (640, 234) on xpath=//button[text()='Bank Manager Login']
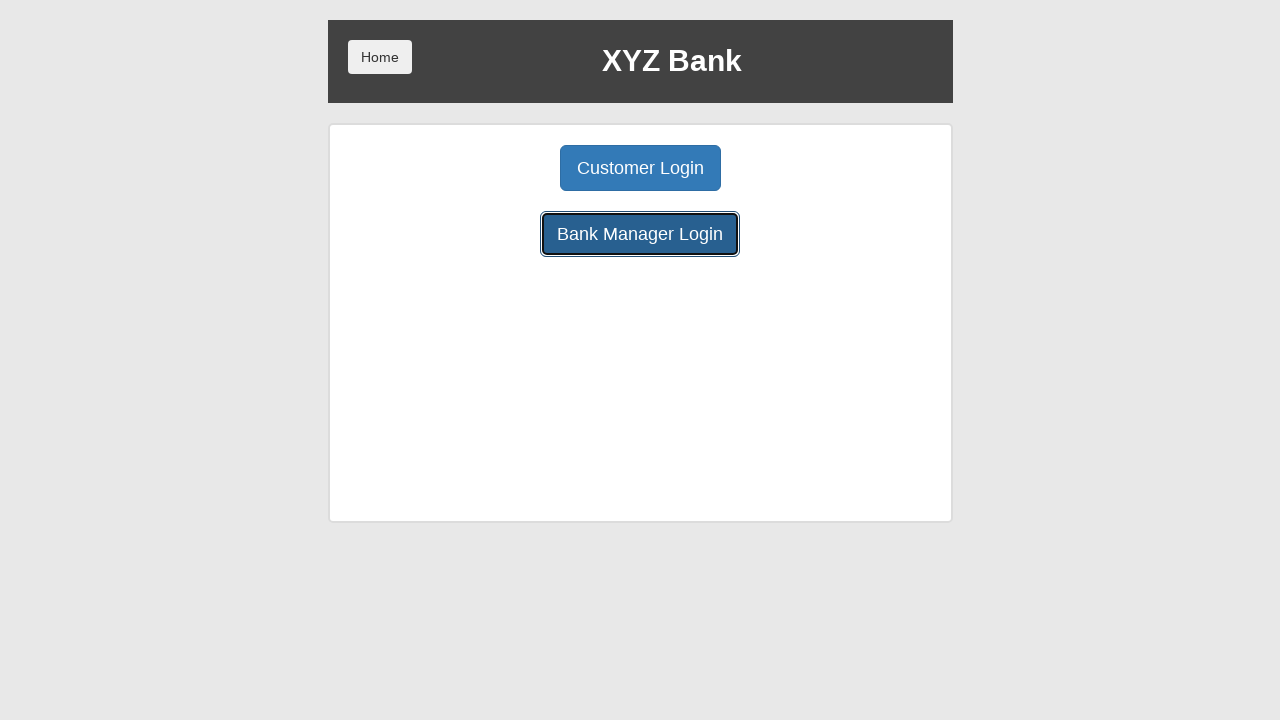

Clicked Add Customer button at (502, 168) on xpath=//button[@ng-click='addCust()']
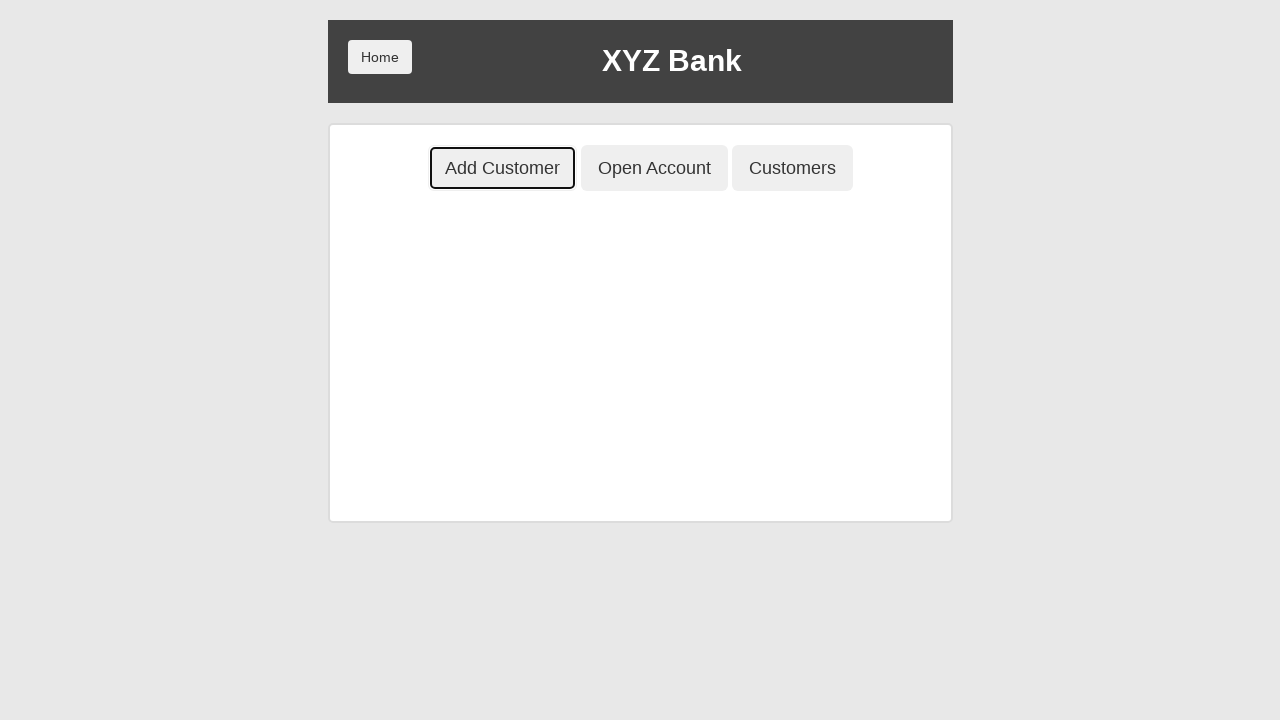

Navigated back from Add Customer page
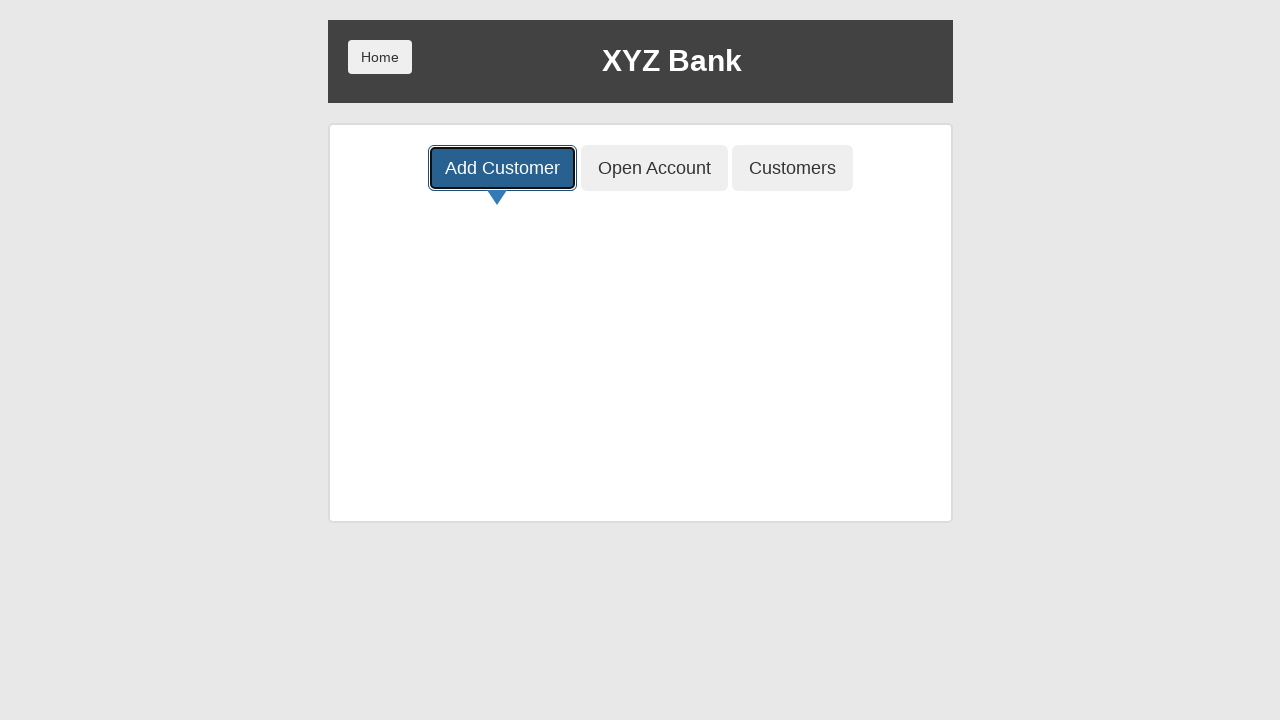

Clicked Open Account button at (654, 168) on xpath=//button[@ng-class='btnClass2']
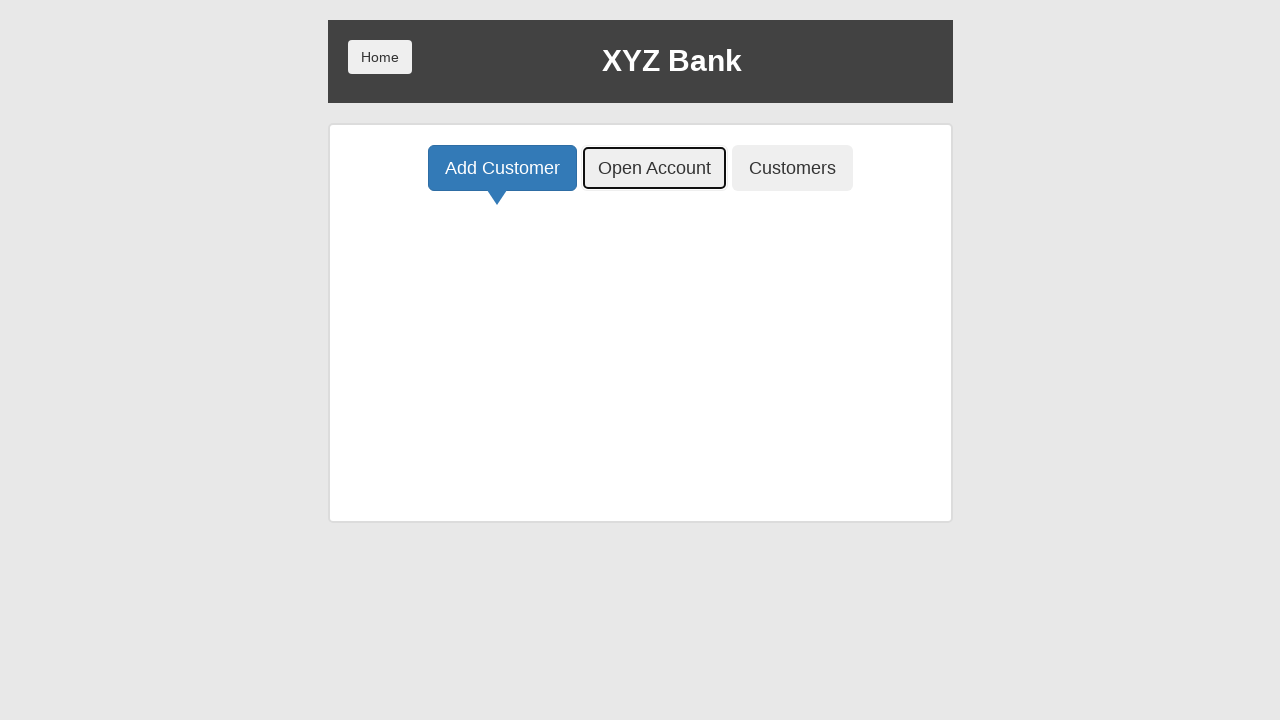

Navigated back from Open Account page
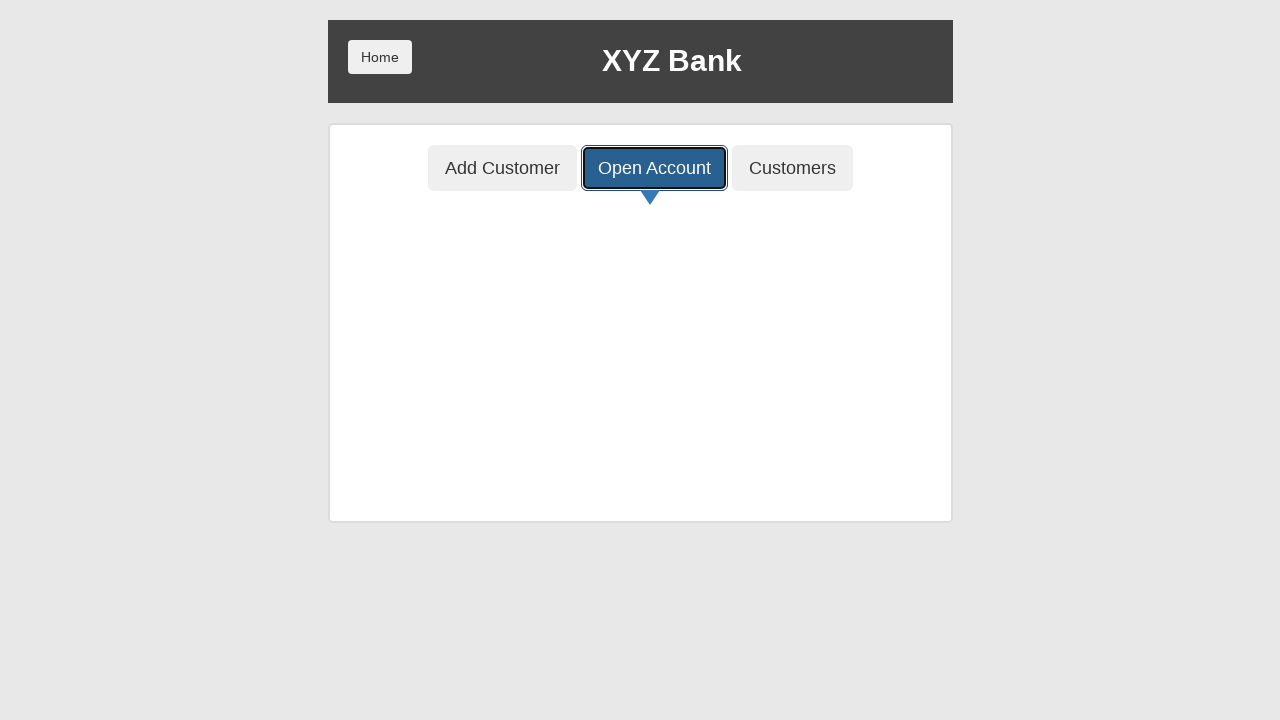

Clicked Customers button at (792, 168) on xpath=//button[@ng-class='btnClass3']
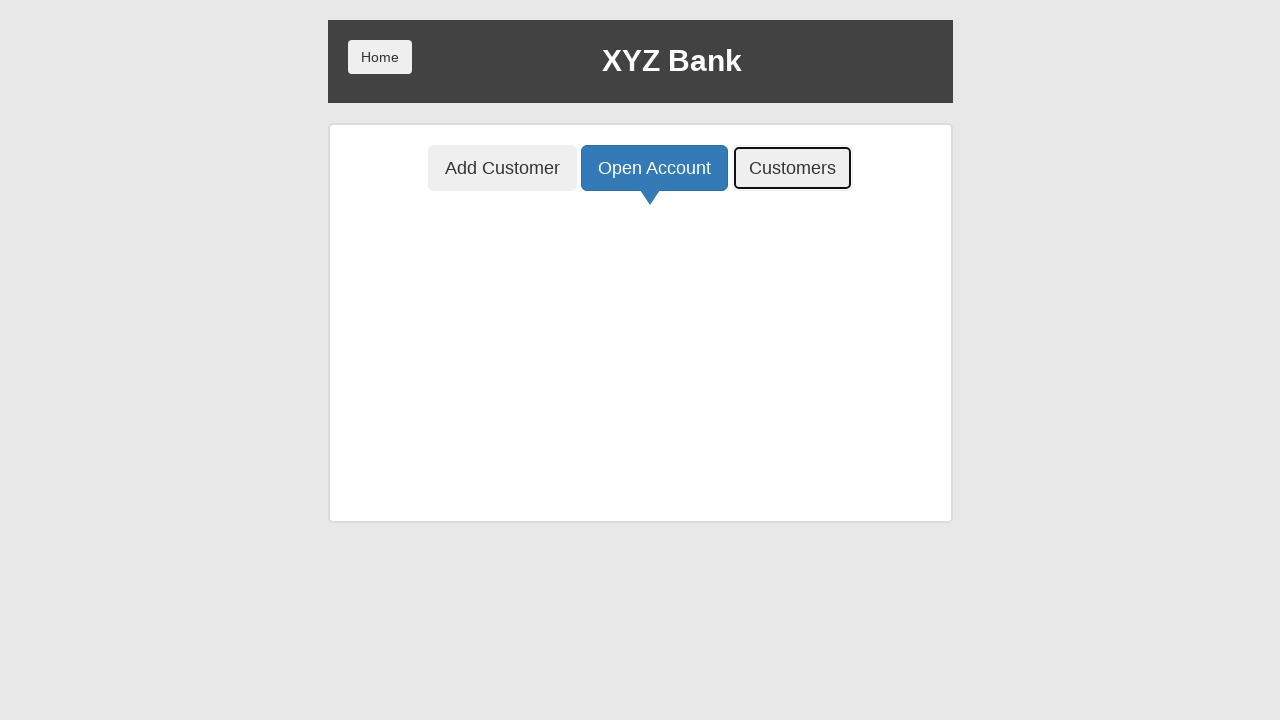

Navigated back from Customers page
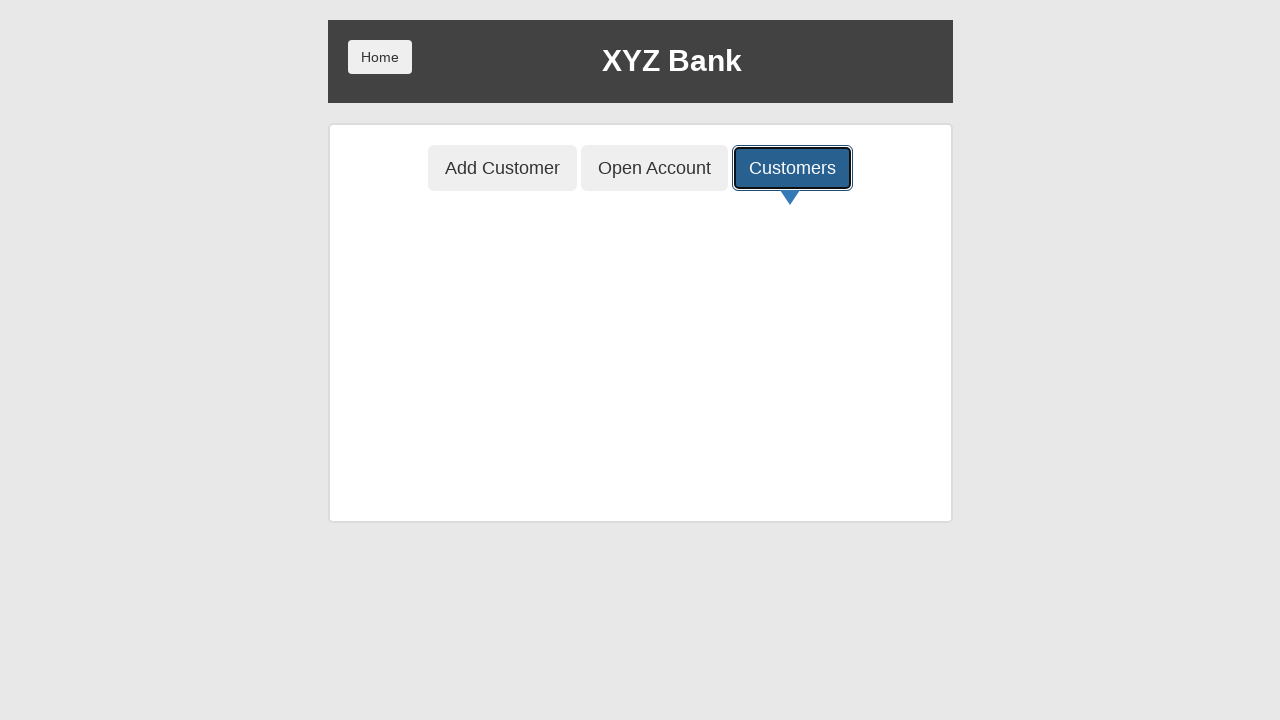

Navigated forward to Customers page
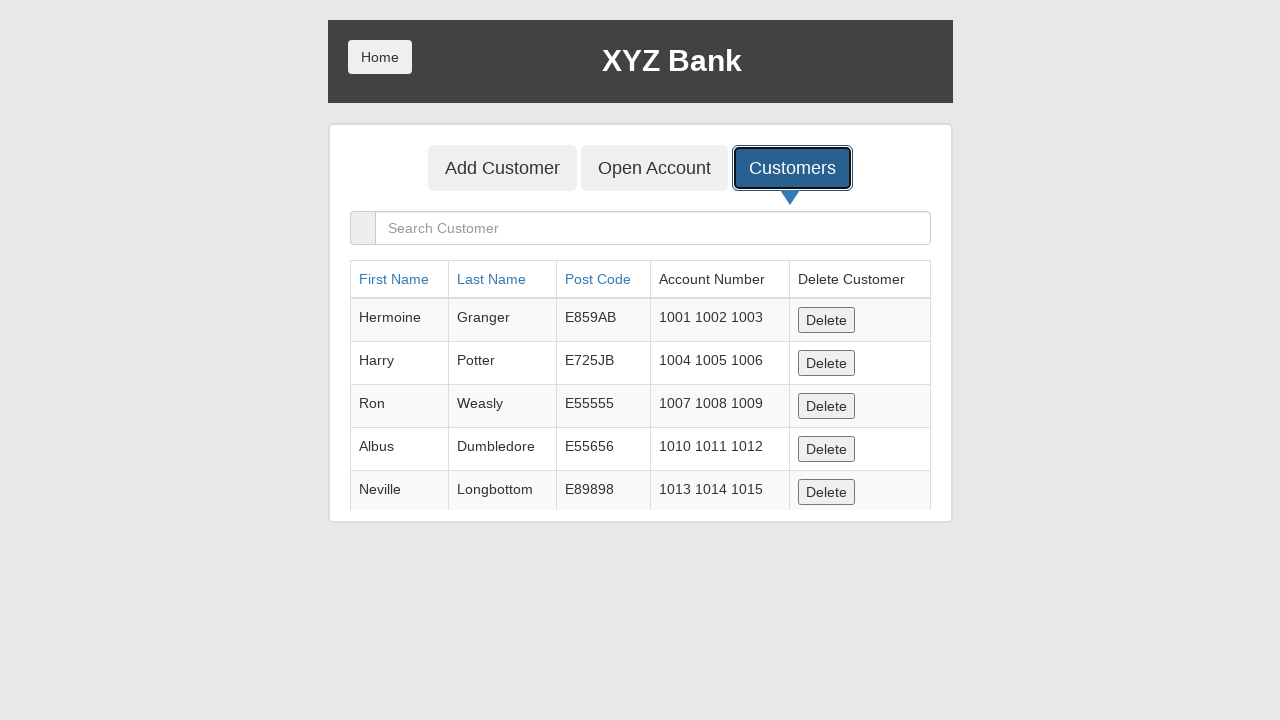

Clicked Home button at (380, 57) on xpath=//button[@class='btn home']
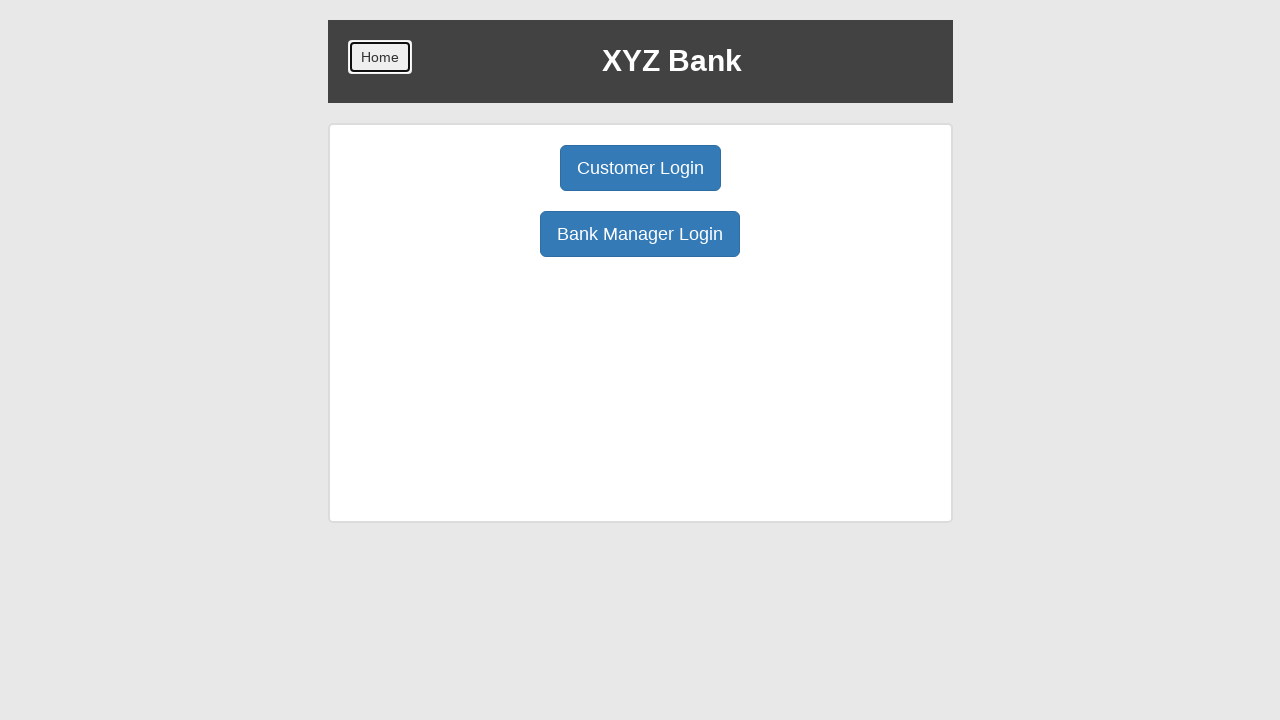

Navigated directly to customers list page
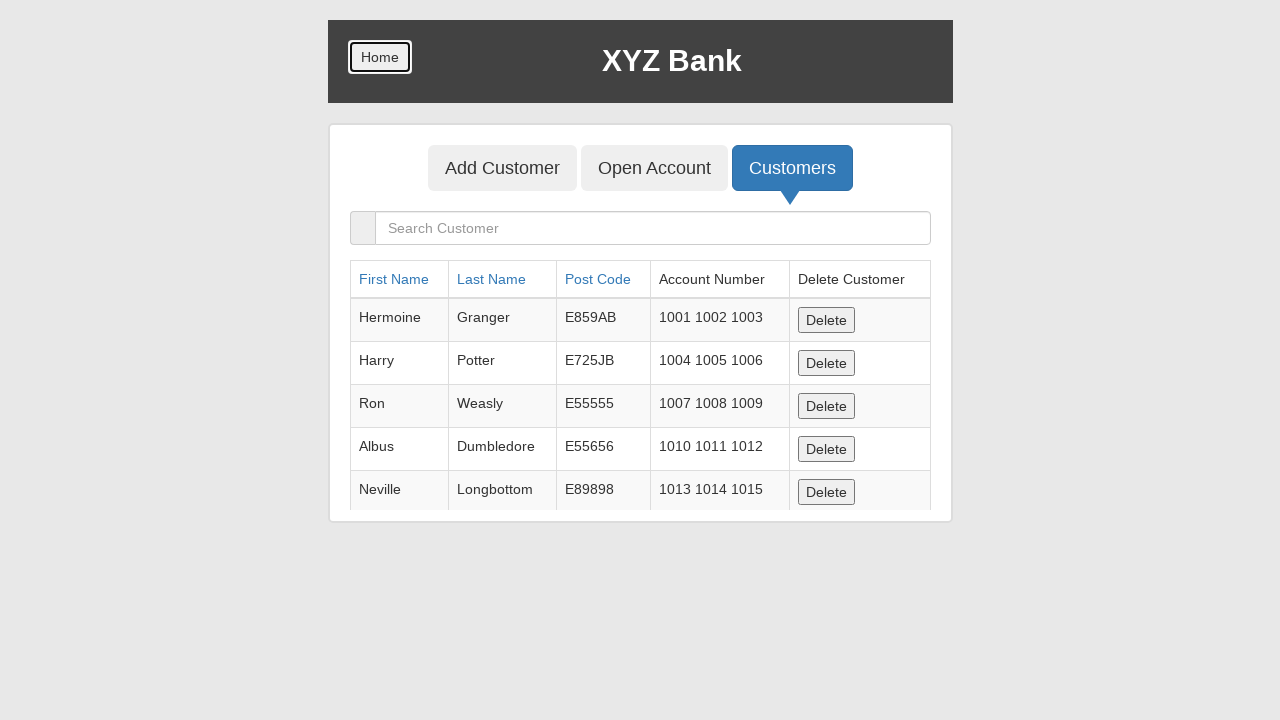

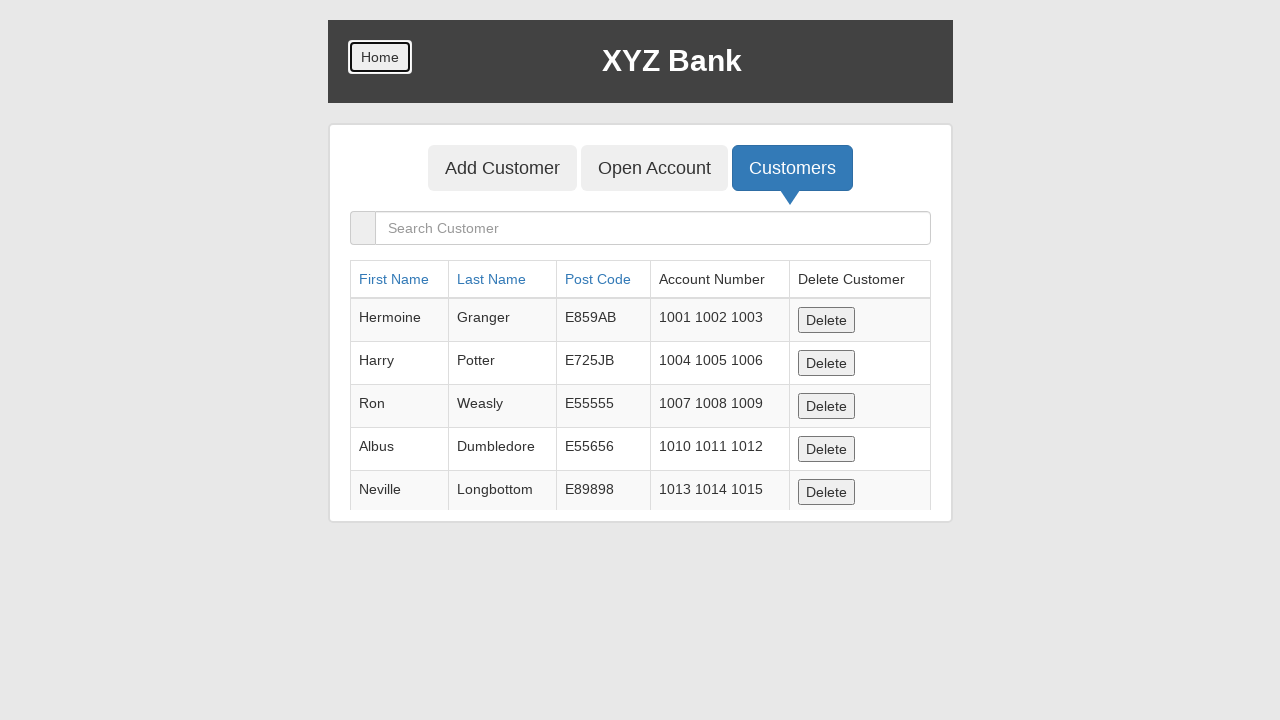